Tests a web form by verifying the page title, entering text in a text box, clicking submit, and verifying the success message is displayed.

Starting URL: https://www.selenium.dev/selenium/web/web-form.html

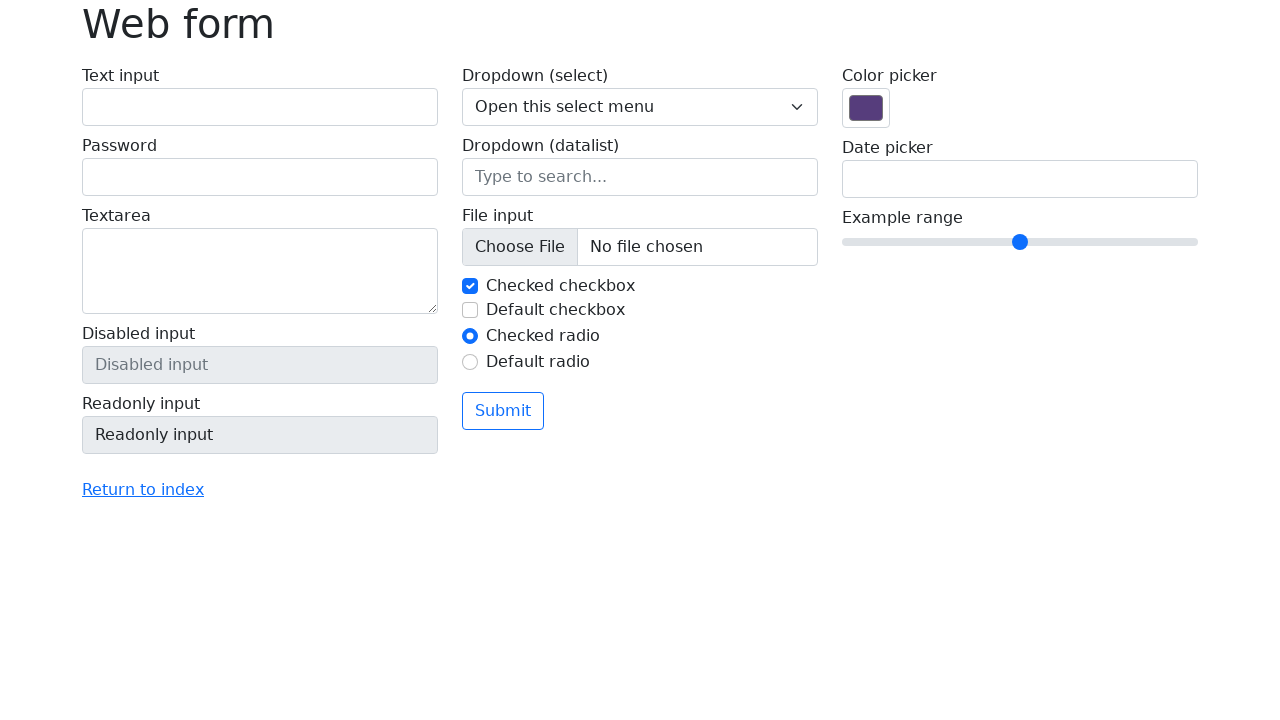

Verified page title is 'Web form'
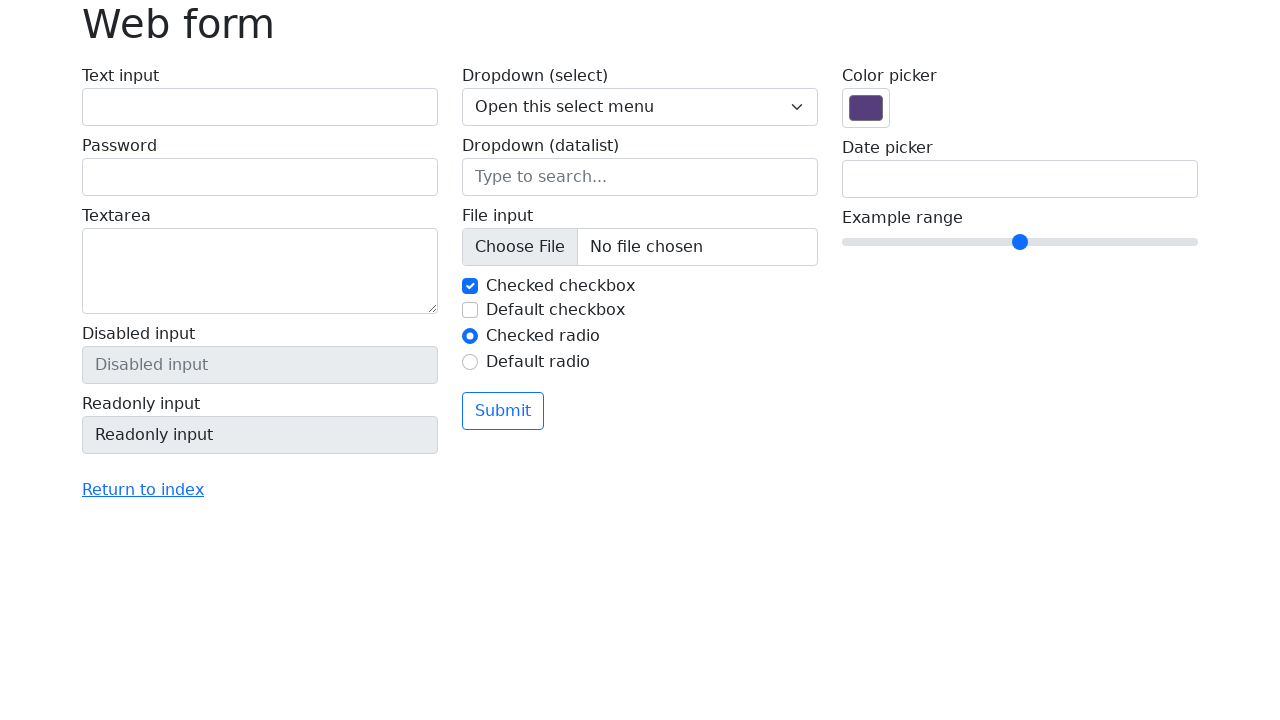

Filled text field with 'Selenium' on input[name='my-text']
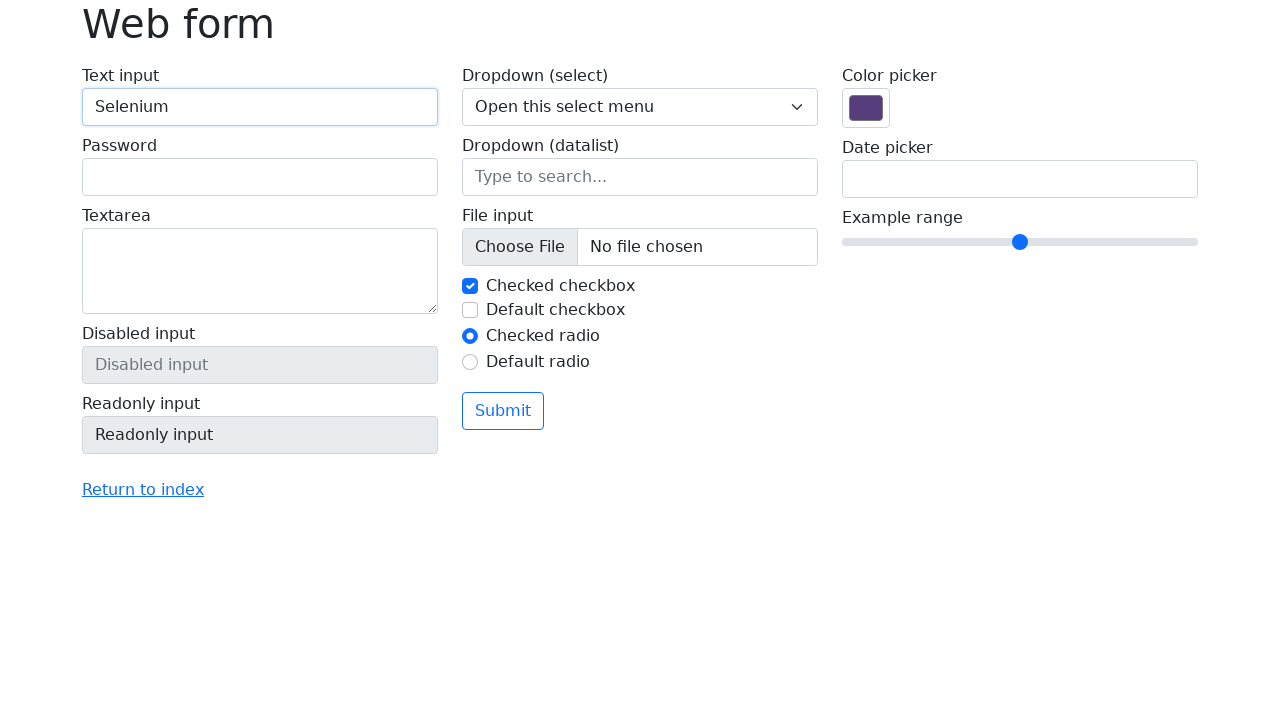

Clicked the submit button at (503, 411) on button
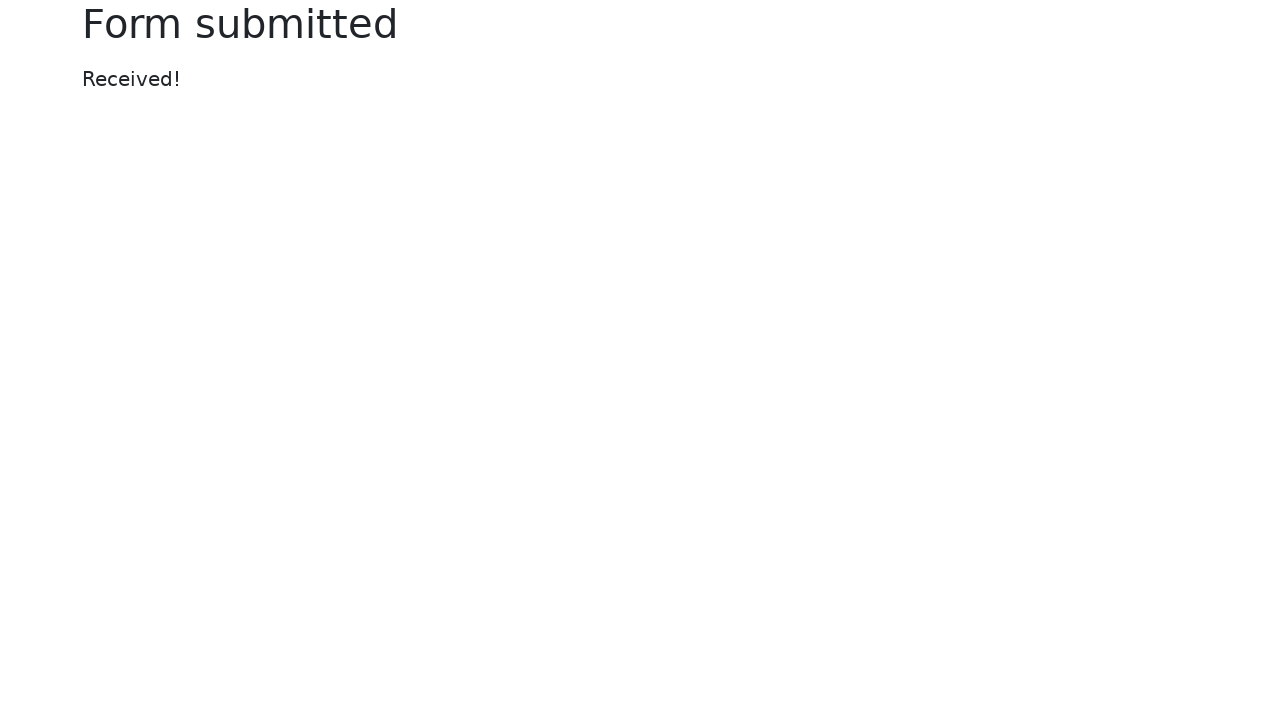

Success message element loaded
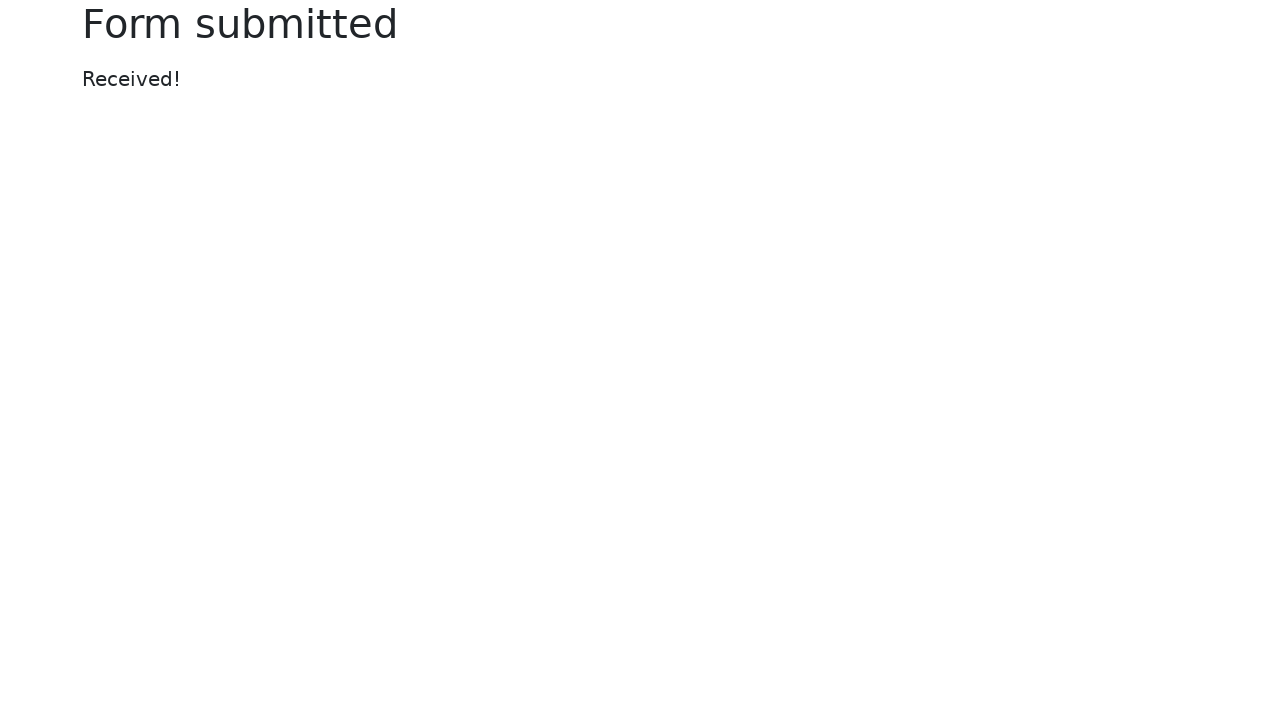

Verified success message displays 'Received!'
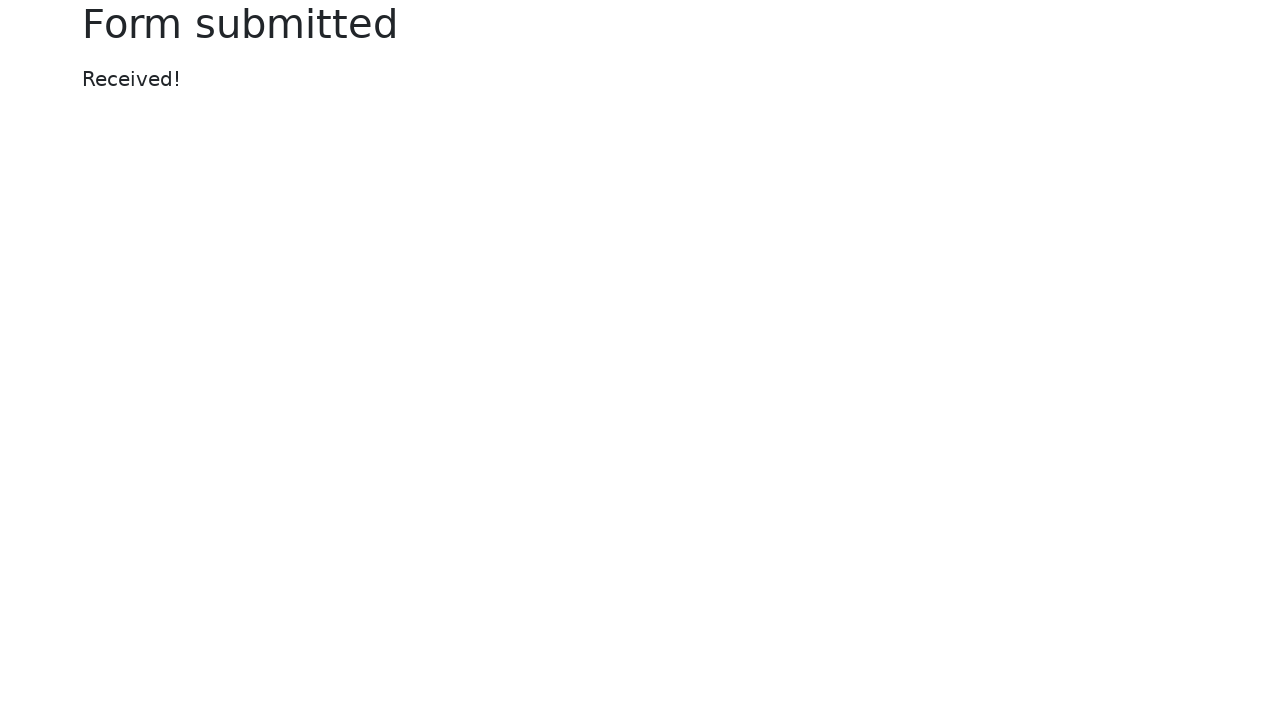

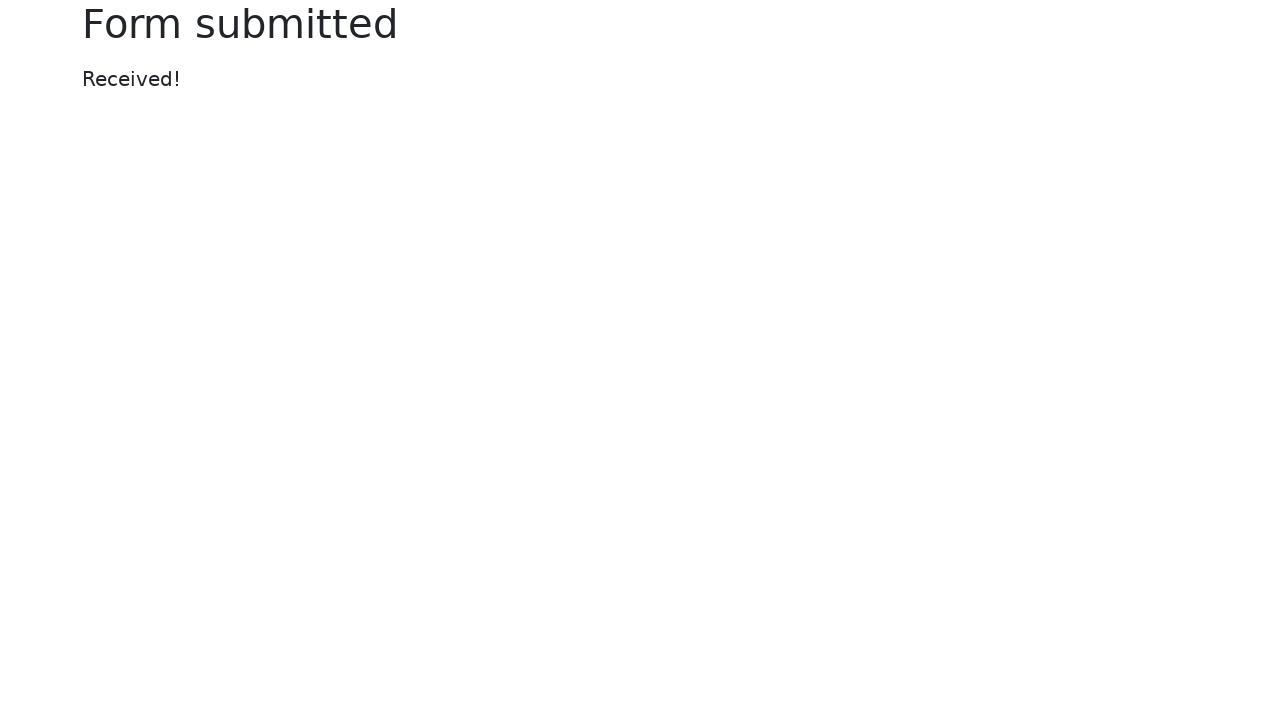